Clicks a button to trigger an alert, handles the alert and verifies its text

Starting URL: https://bonigarcia.dev/selenium-webdriver-java/dialog-boxes.html

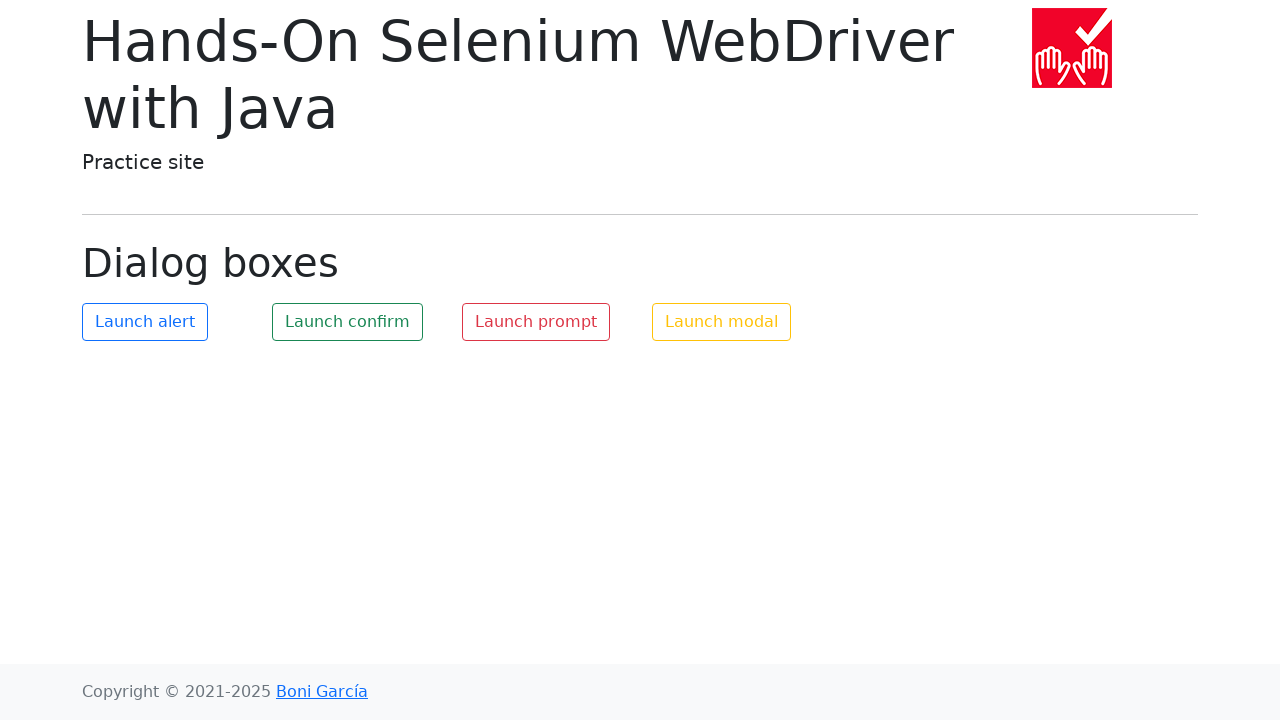

Set up alert dialog handler to automatically accept alerts
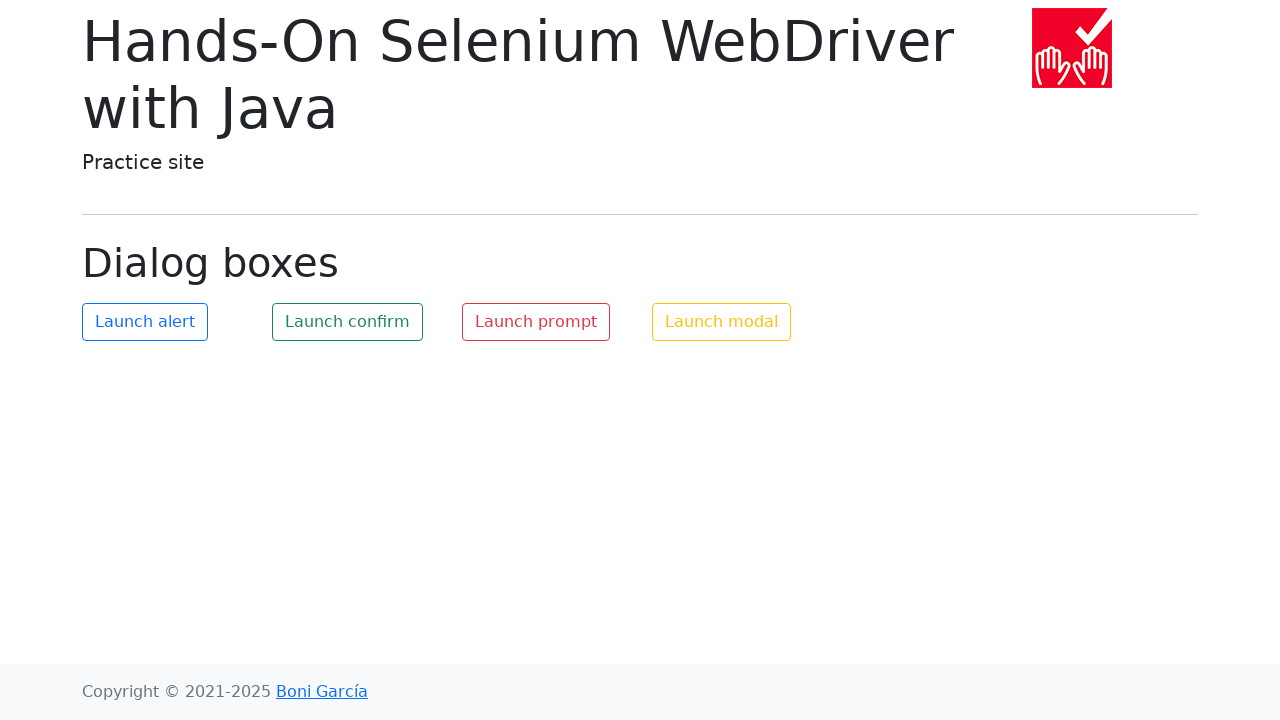

Clicked button with id 'my-alert' to trigger the alert at (145, 322) on #my-alert
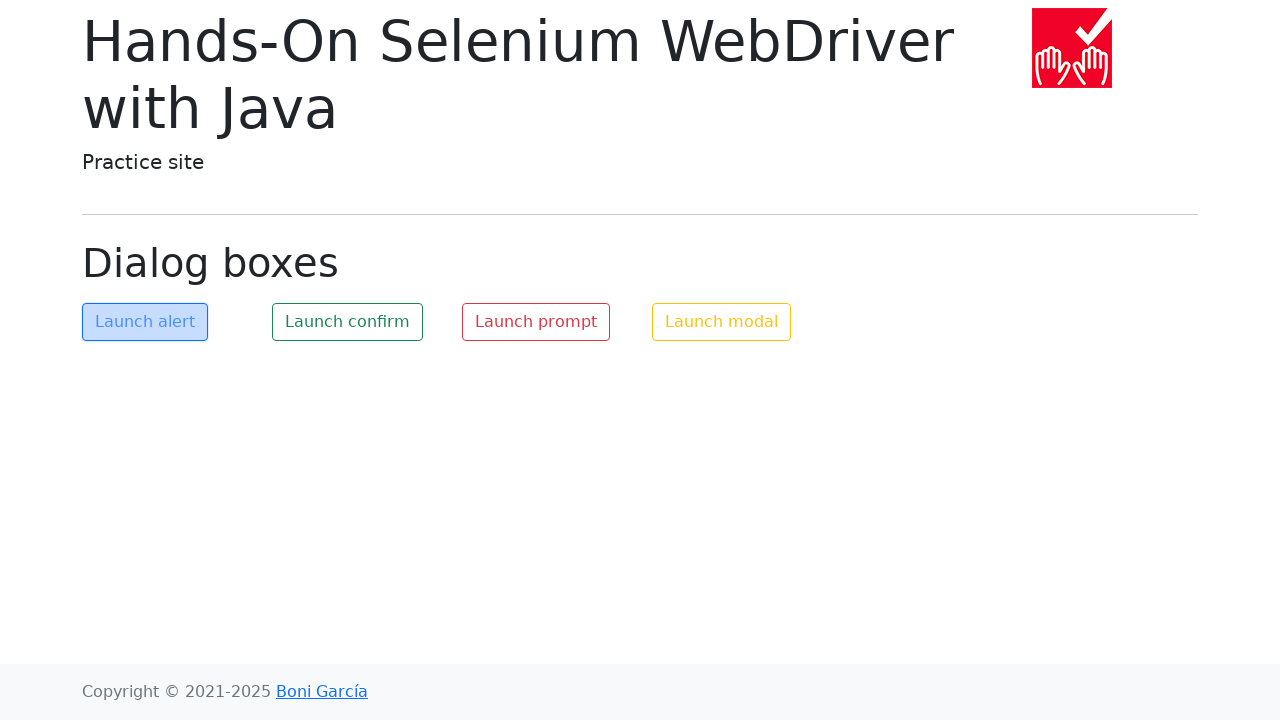

Waited 500ms for alert to be handled
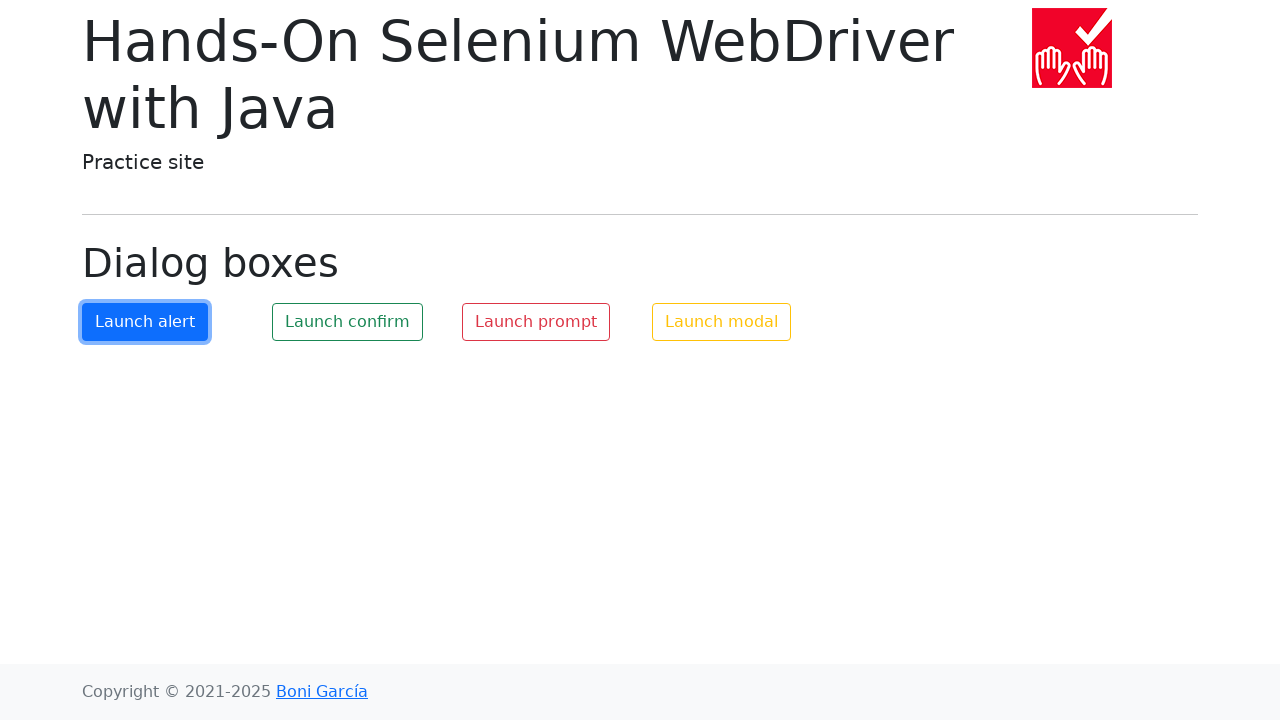

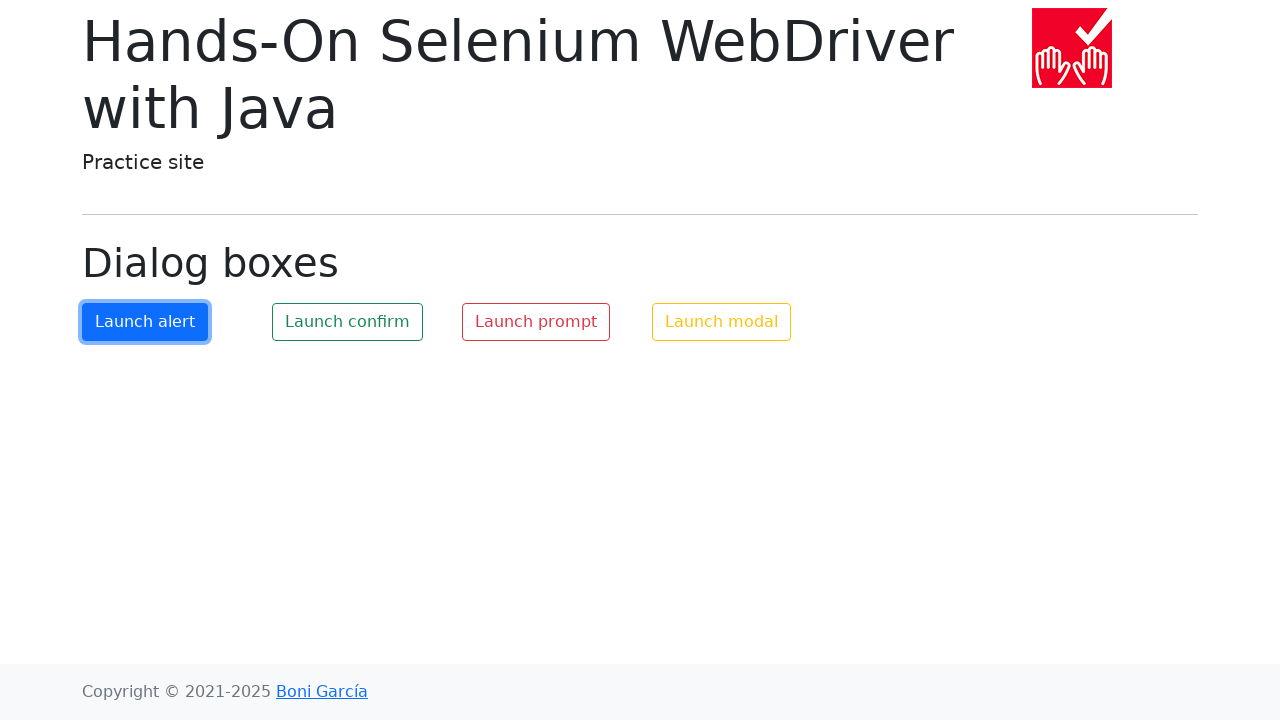